Clicks the sixth link to navigate to draw-in-canvas.html and verifies the page header

Starting URL: https://bonigarcia.dev/selenium-webdriver-java/

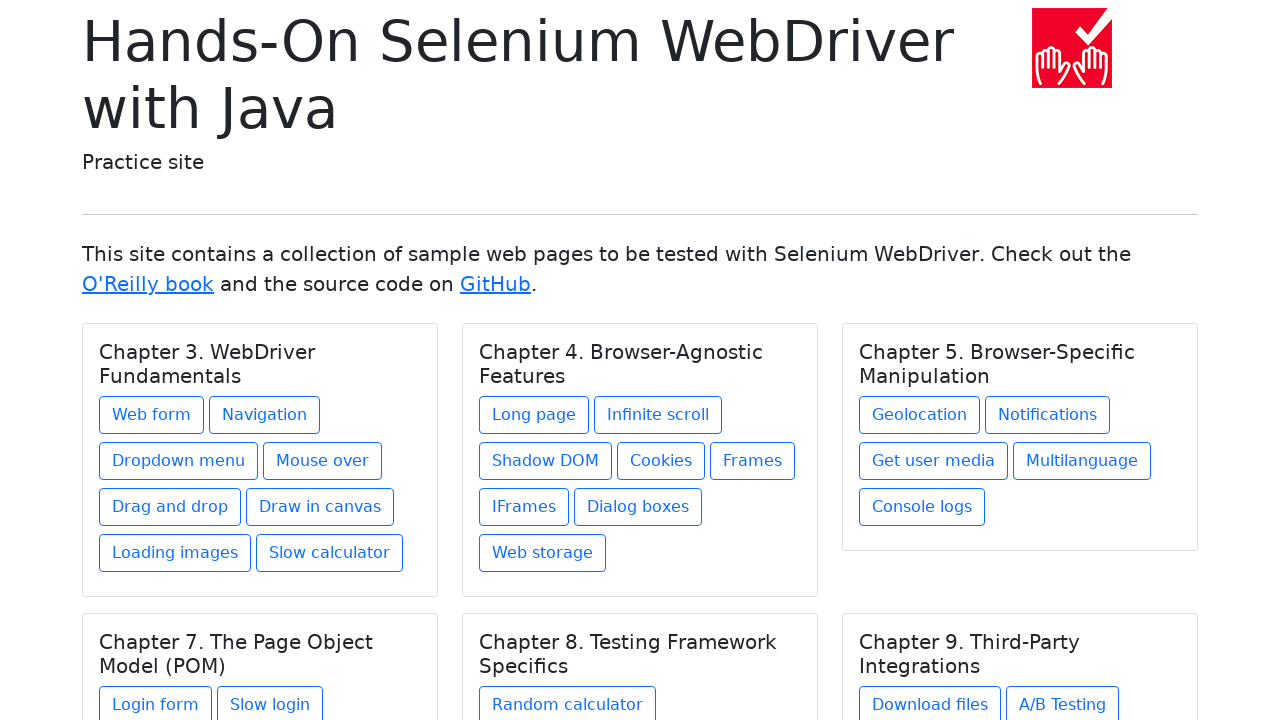

Clicked the sixth link to navigate to draw-in-canvas page at (320, 507) on (//a[@class='btn btn-outline-primary mb-2'])[6]
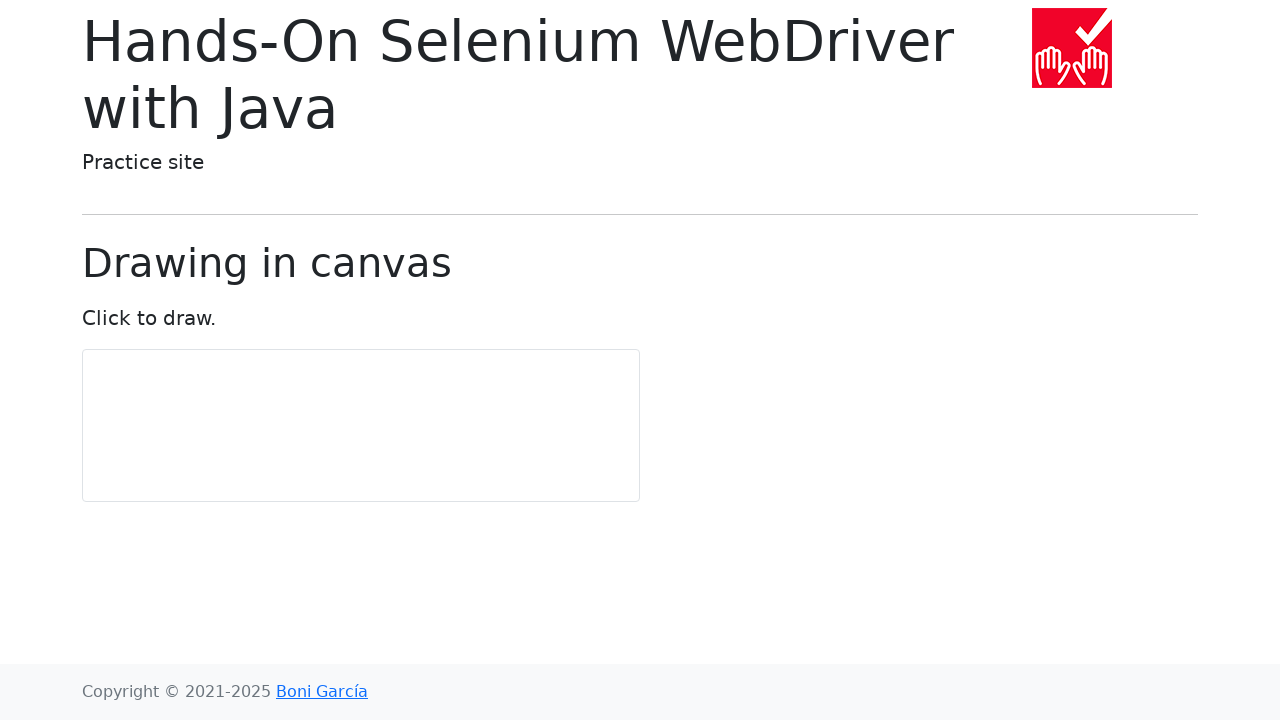

Waited for page header element to load
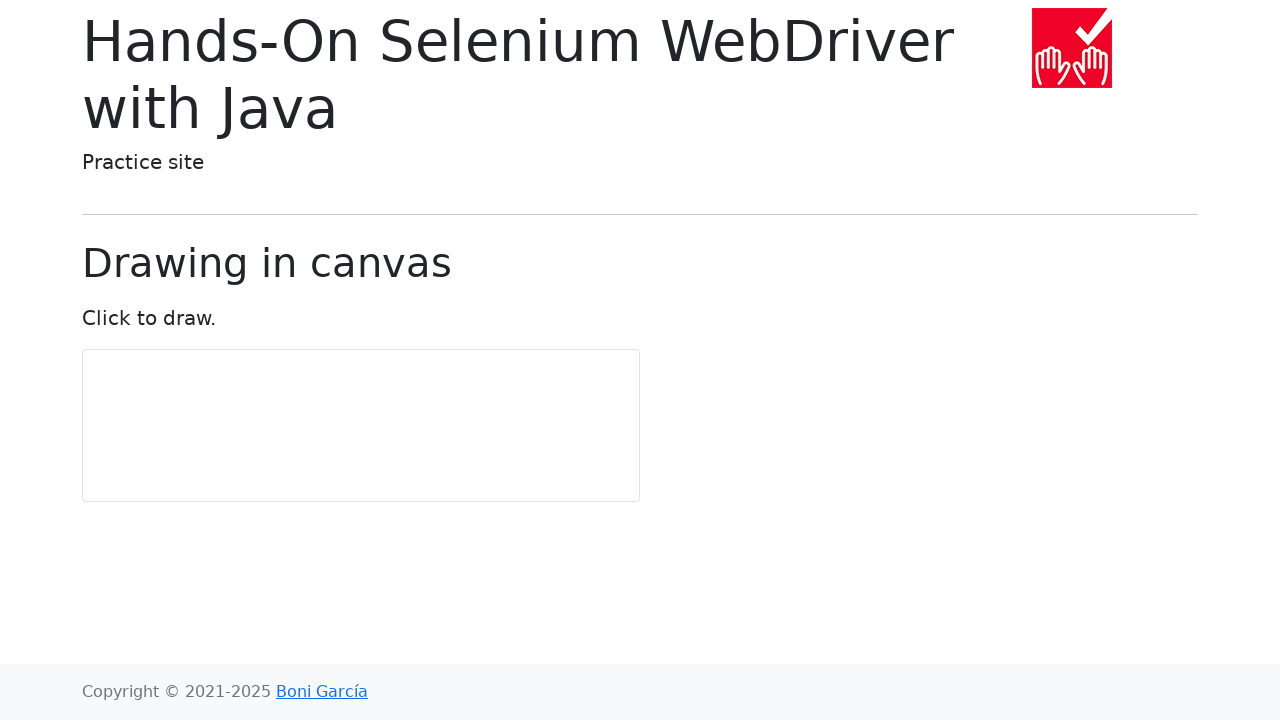

Verified URL contains 'draw-in-canvas.html'
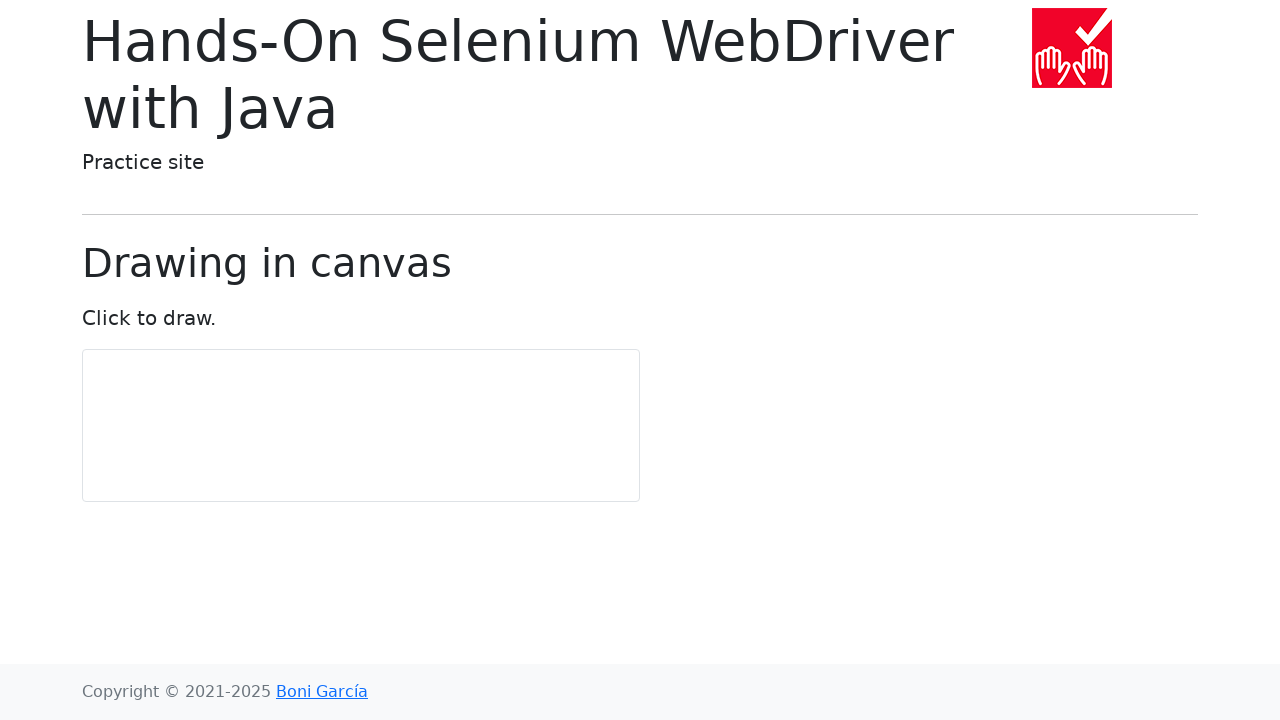

Verified page header text is 'Drawing in canvas'
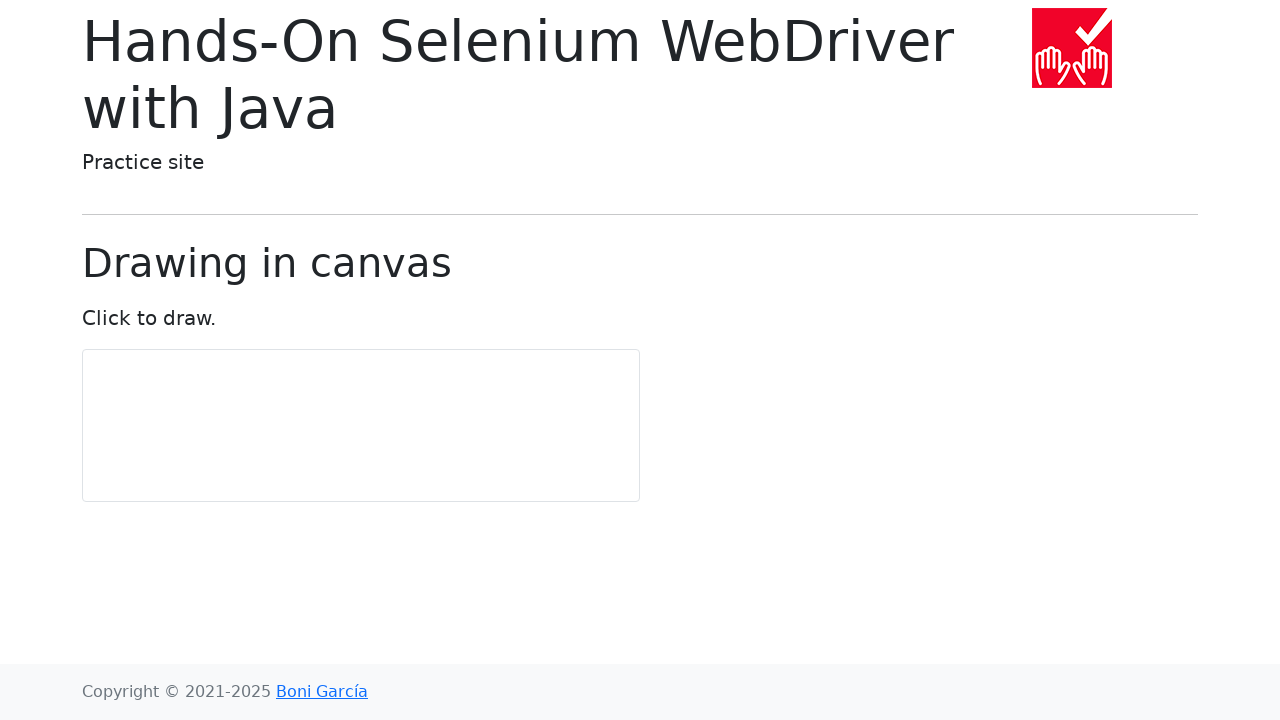

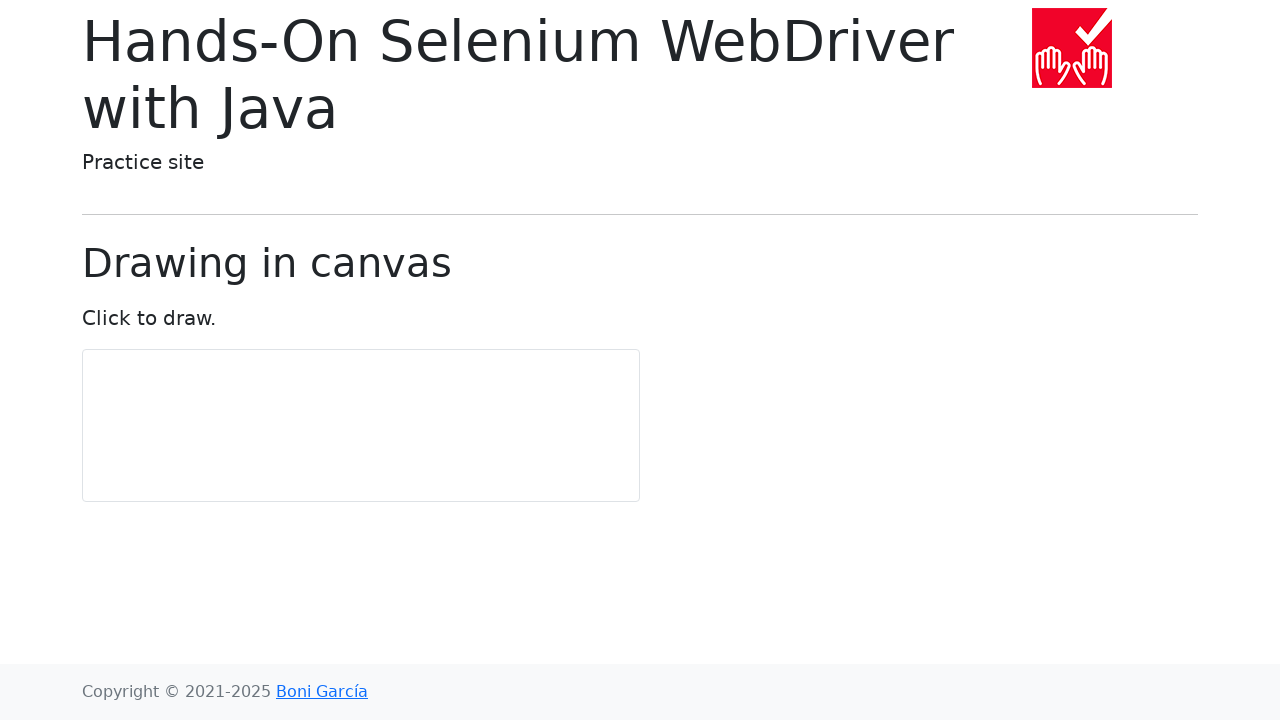